Tests various text input functionalities including typing, appending text, clearing fields, using keyboard navigation, and verifying error messages on a form testing page

Starting URL: https://www.leafground.com/input.xhtml

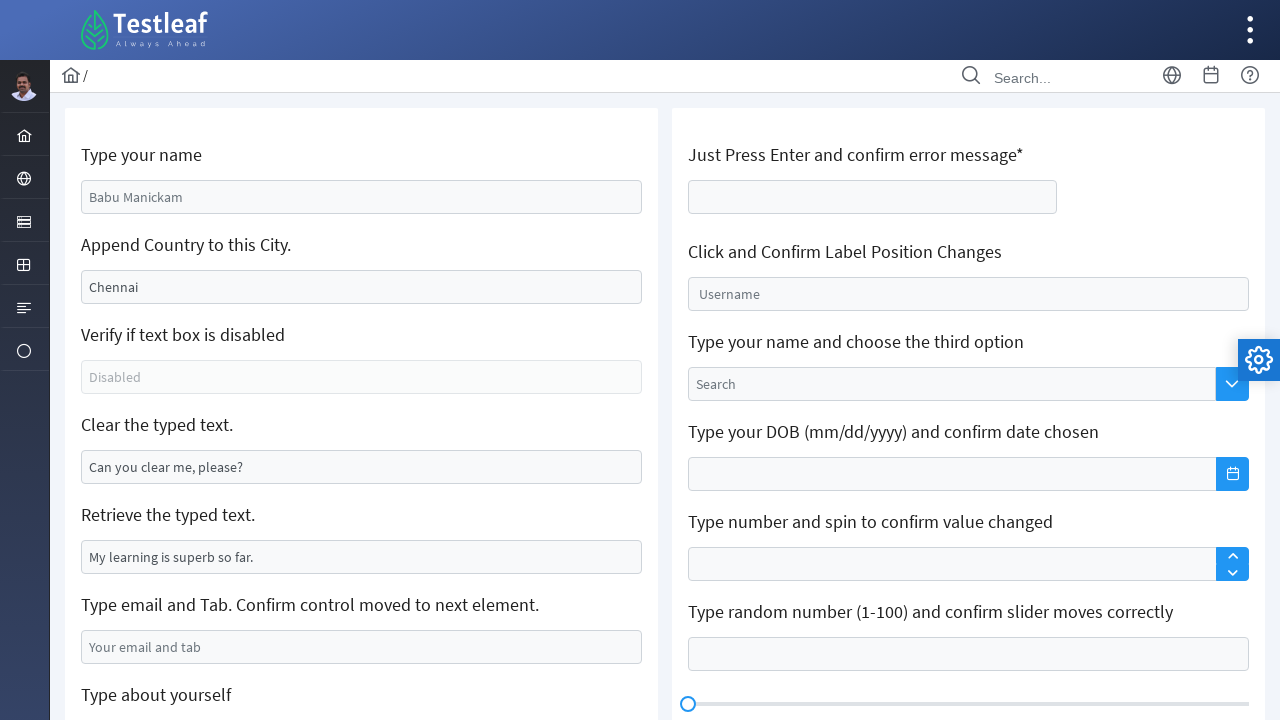

Typed 'Indhu' in the name input field on //input[@placeholder='Babu Manickam']
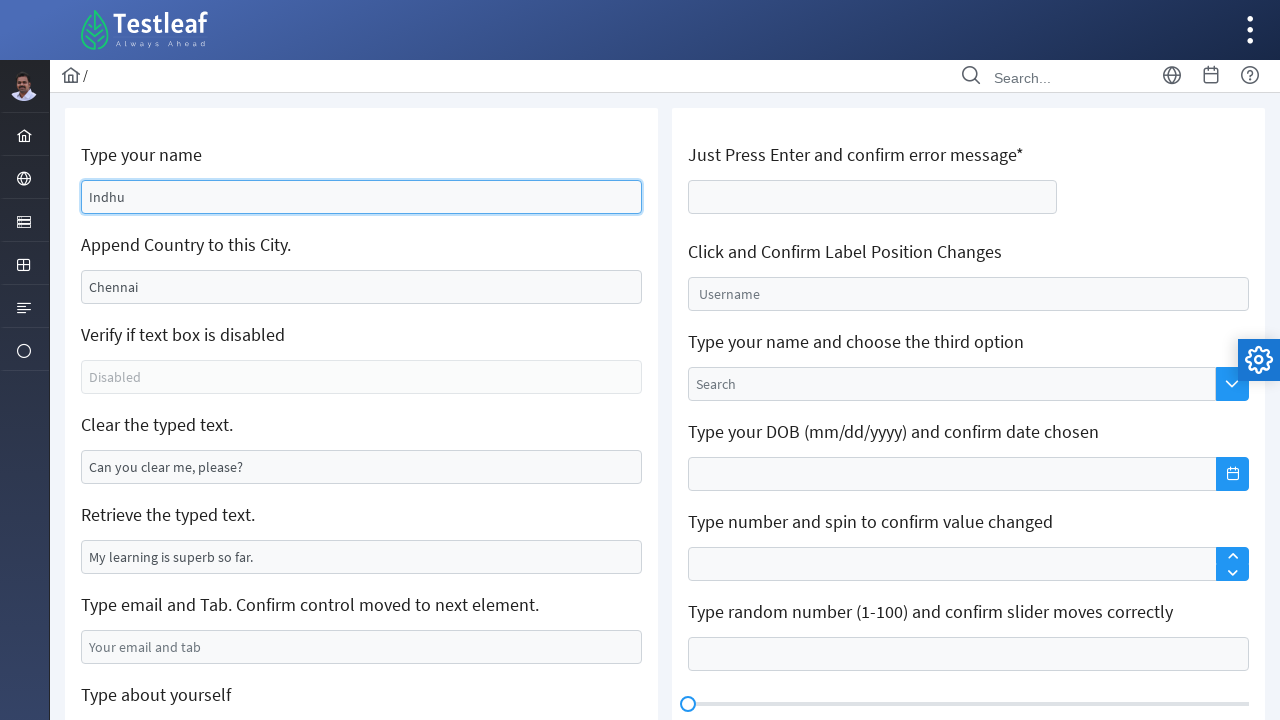

Appended 'Ontario' to the city field on //*[text()='Append Country to this City.']/following-sibling::div[1]/div/input
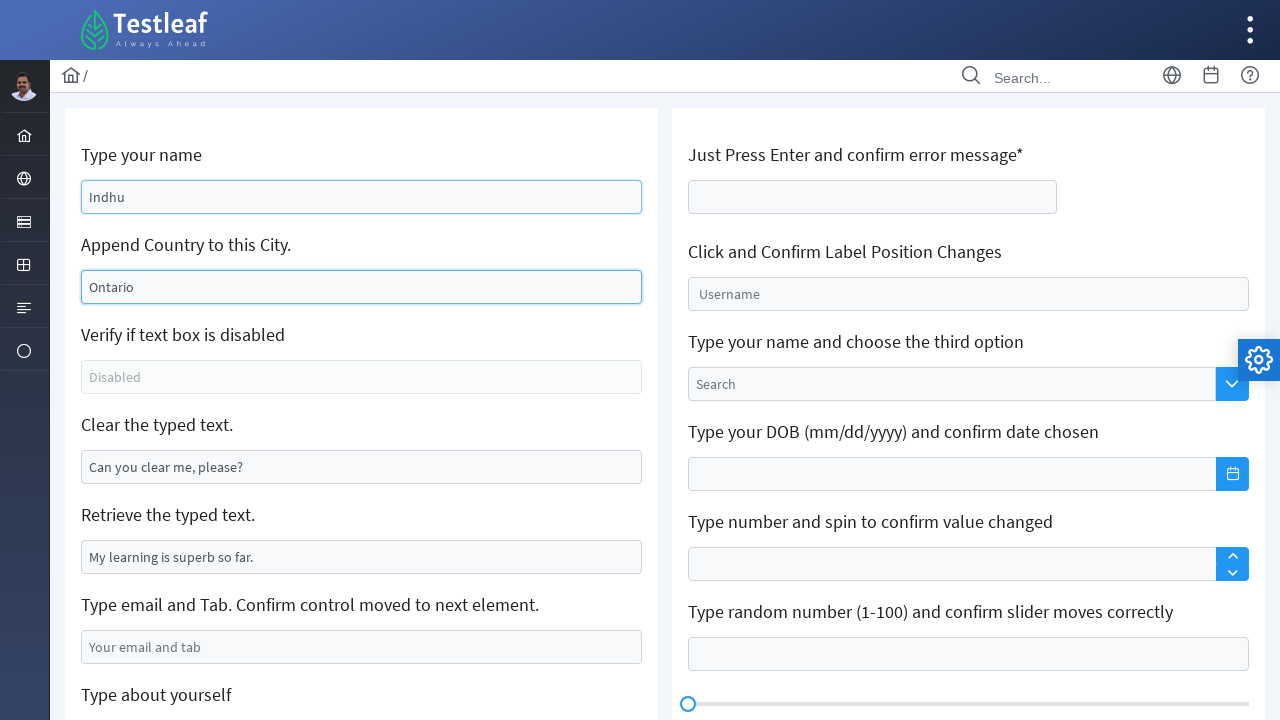

Cleared the typed text field on xpath=//*[text()='Clear the typed text.']/following-sibling::div[1]/div/input
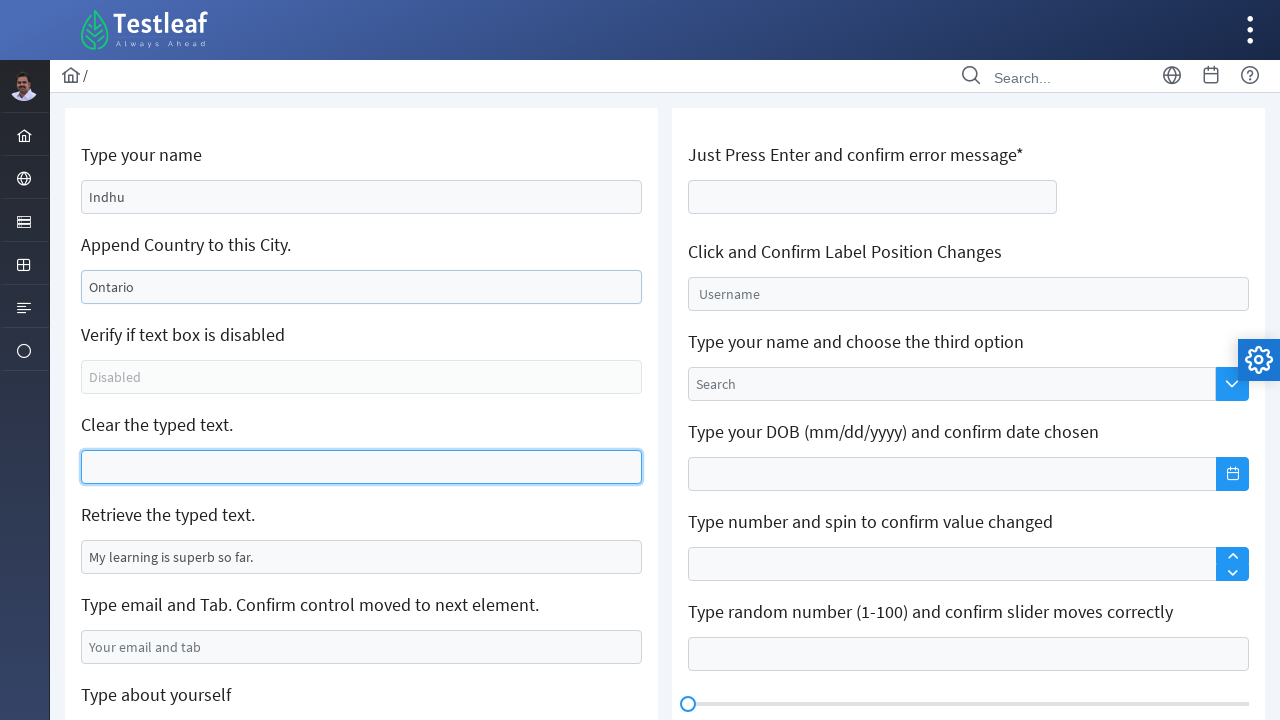

Located email input field
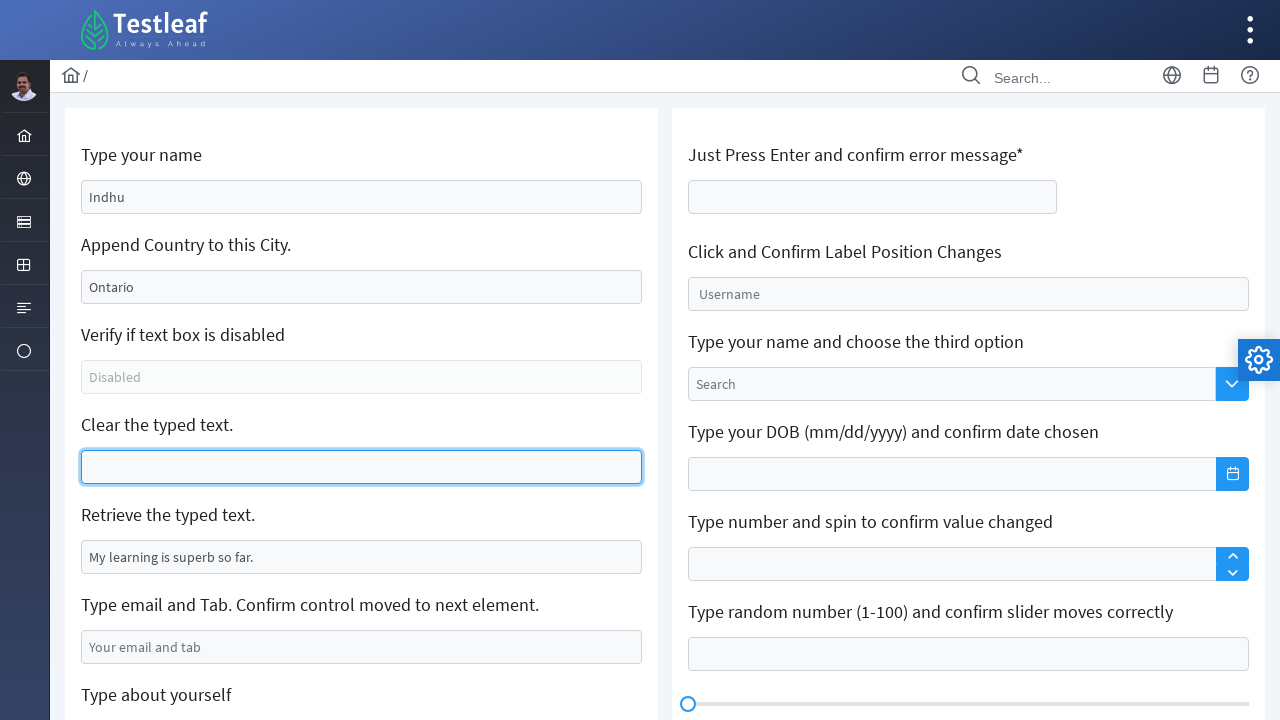

Typed 'testuser@example.com' in the email field on //input[@placeholder='Your email and tab']
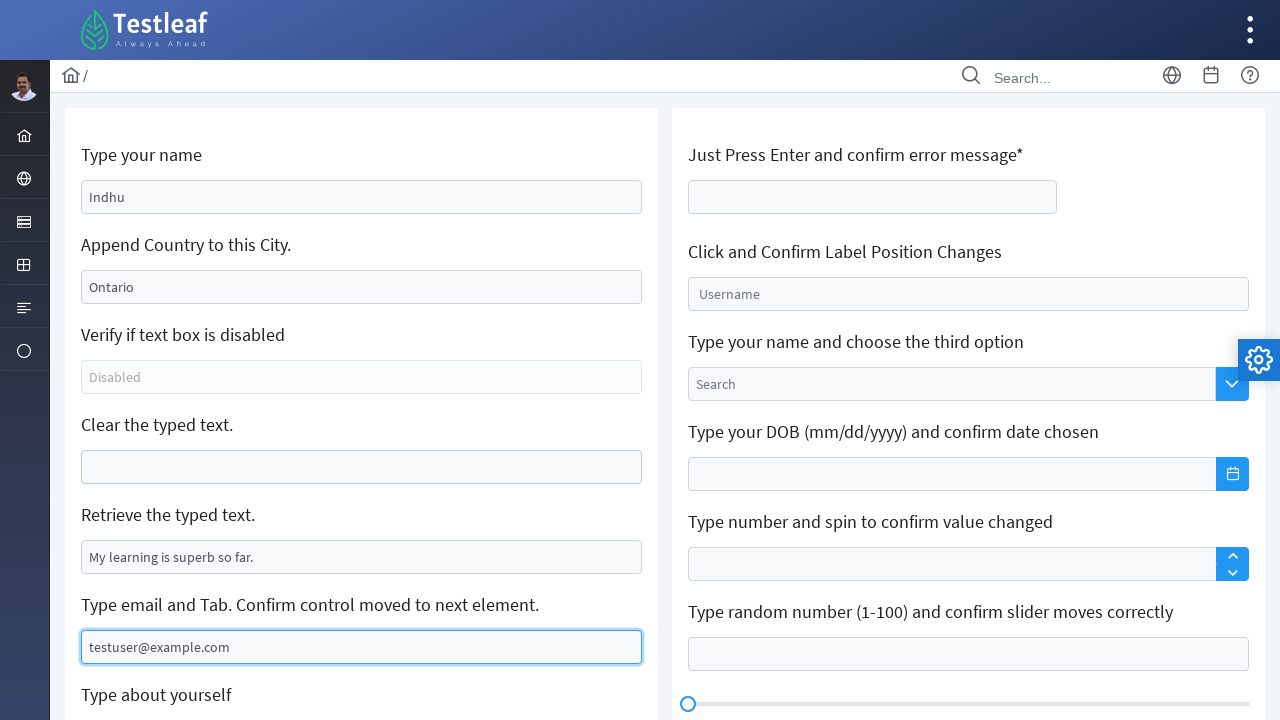

Pressed Tab key to navigate to next element
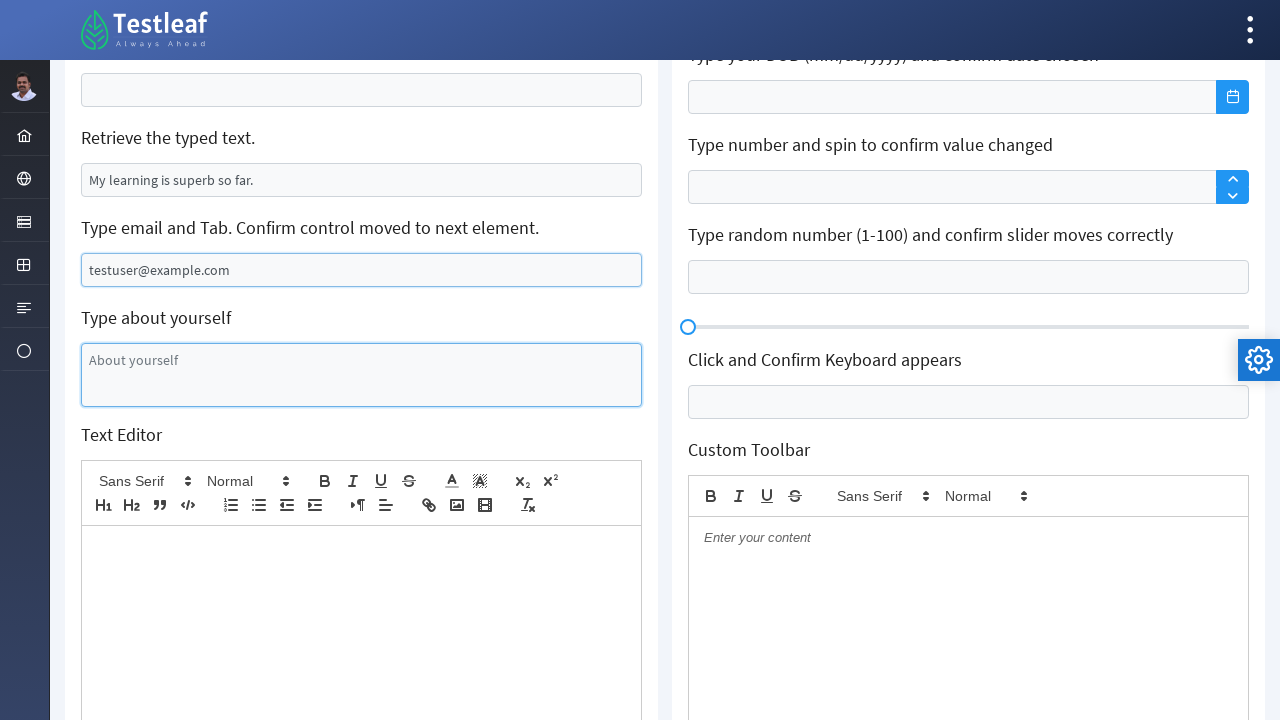

Typed 'I am learning automation testing' in the about textarea on //*[text()='Type about yourself']/following-sibling::div[1]/div/textarea
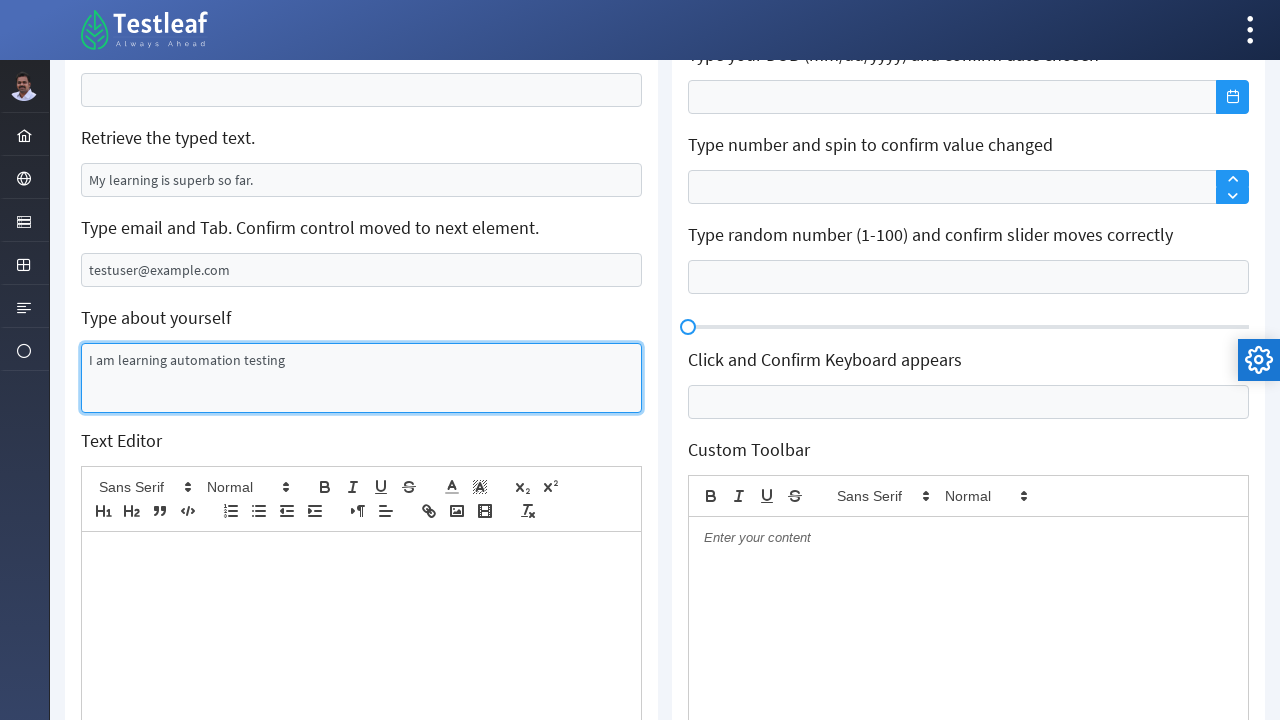

Pressed Enter to trigger error message validation on xpath=//*[text()='Just Press Enter and confirm error message*']/following-siblin
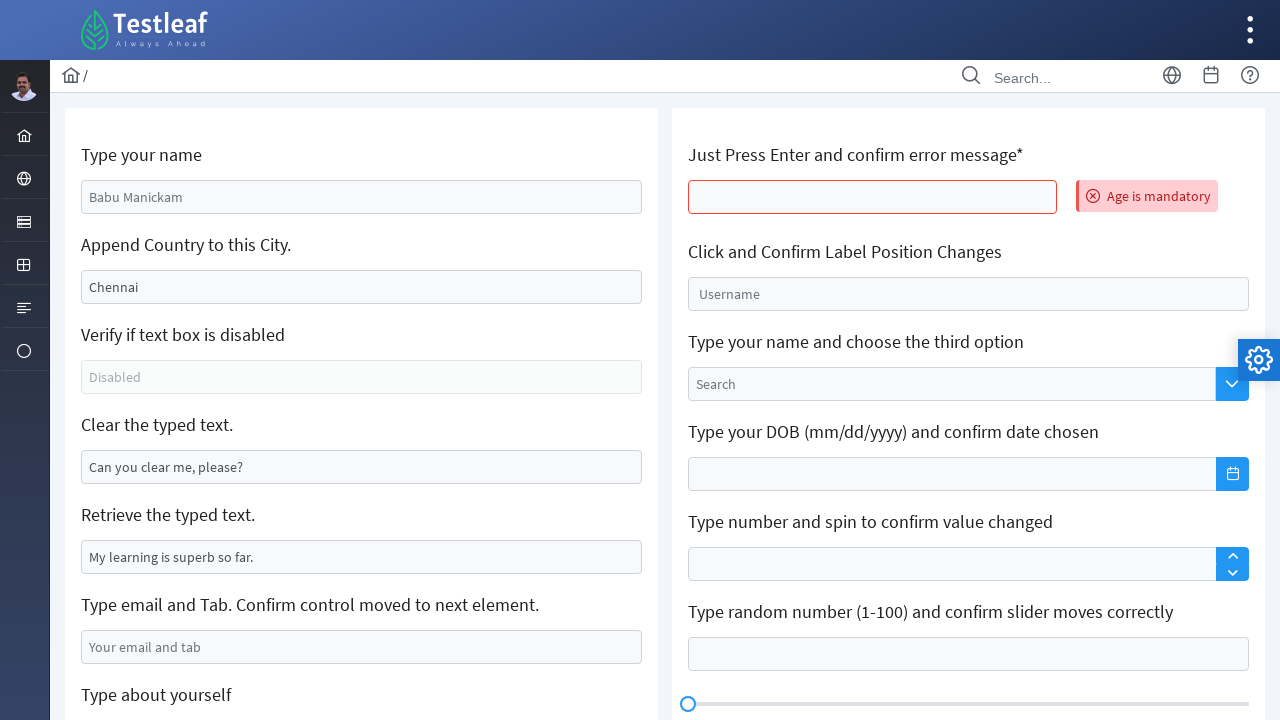

Error message 'Age is mandatory' appeared
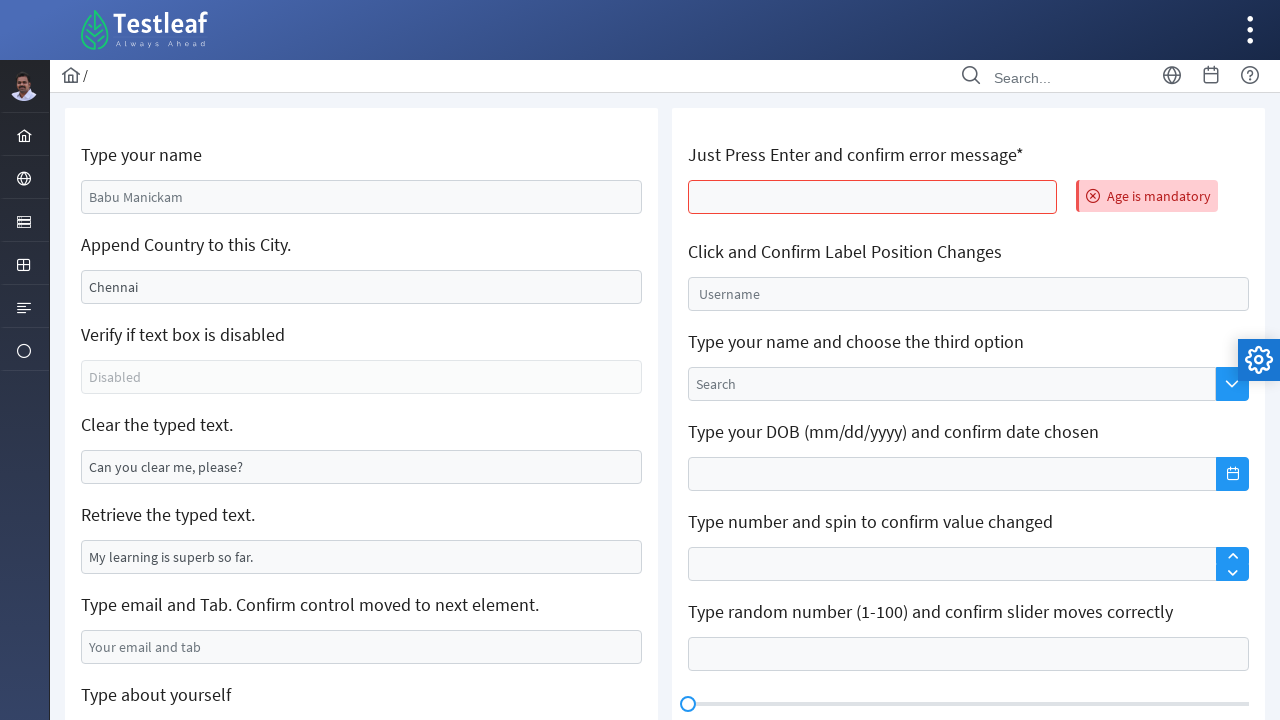

Clicked on keyboard field to show virtual keyboard at (968, 361) on xpath=//*[text()='Click and Confirm Keyboard appears']/following-sibling::input
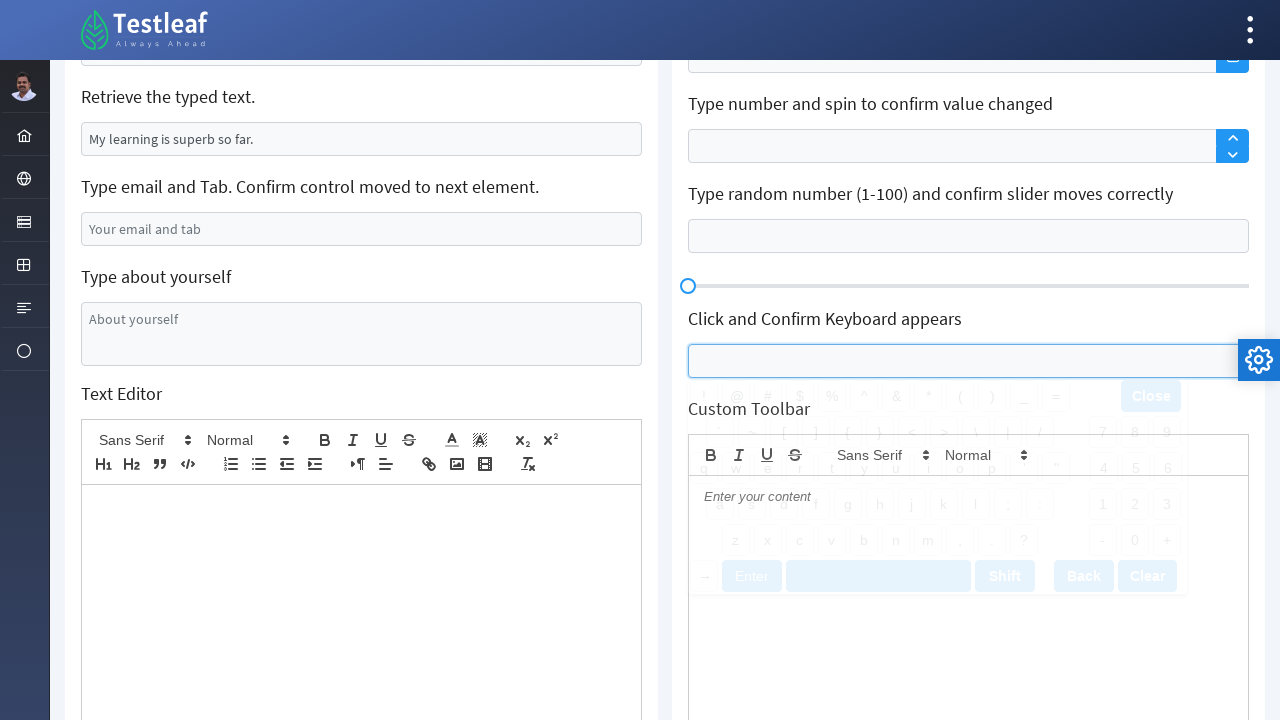

Virtual keyboard overlay appeared
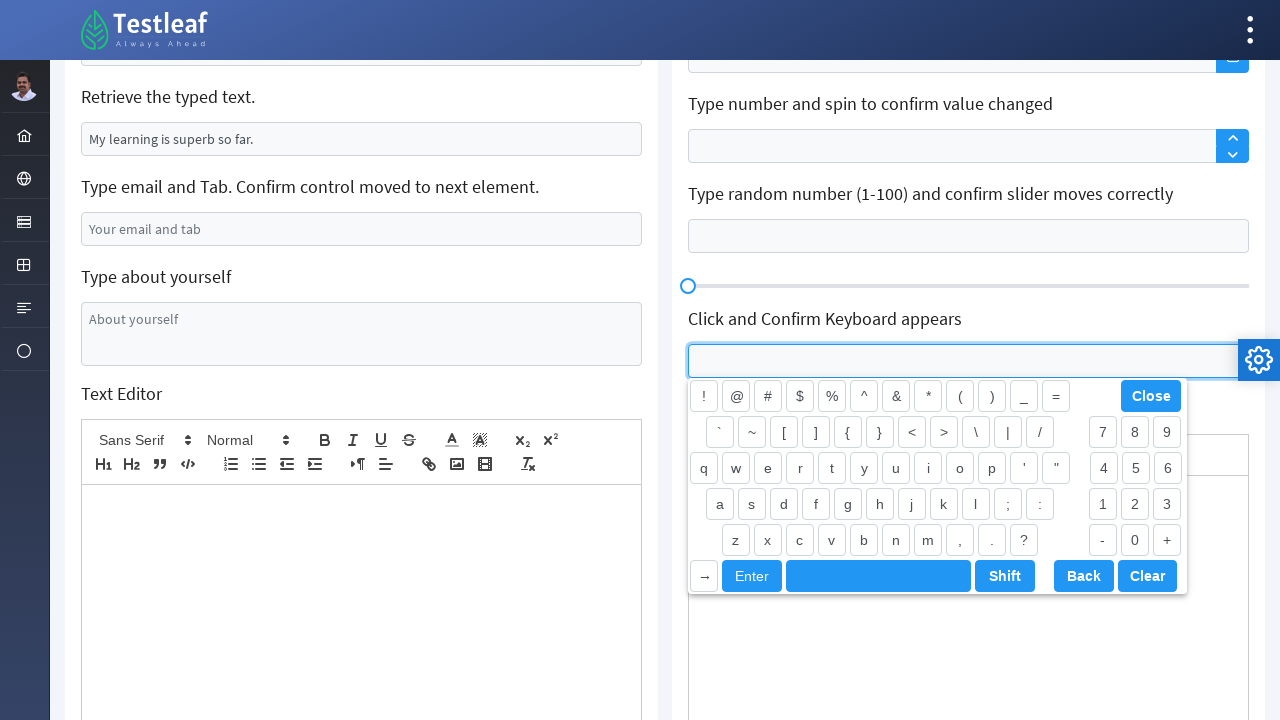

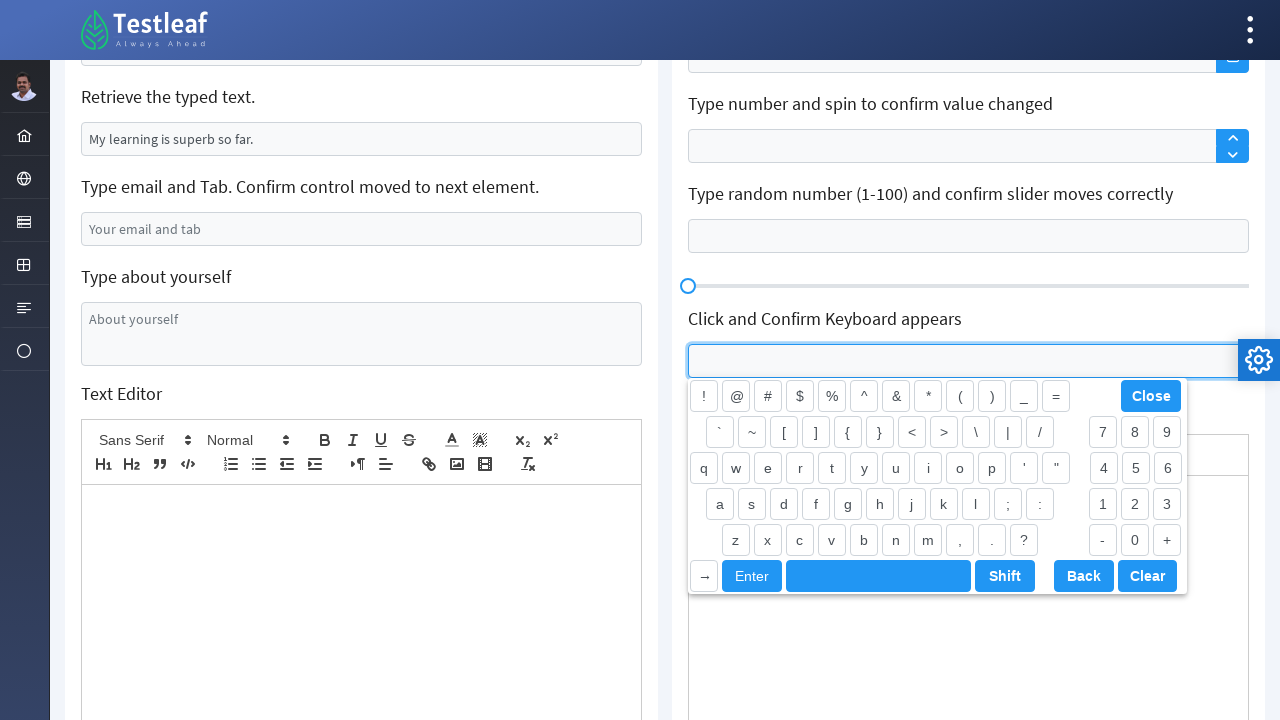